Tests browser back button navigation between filter views

Starting URL: https://demo.playwright.dev/todomvc

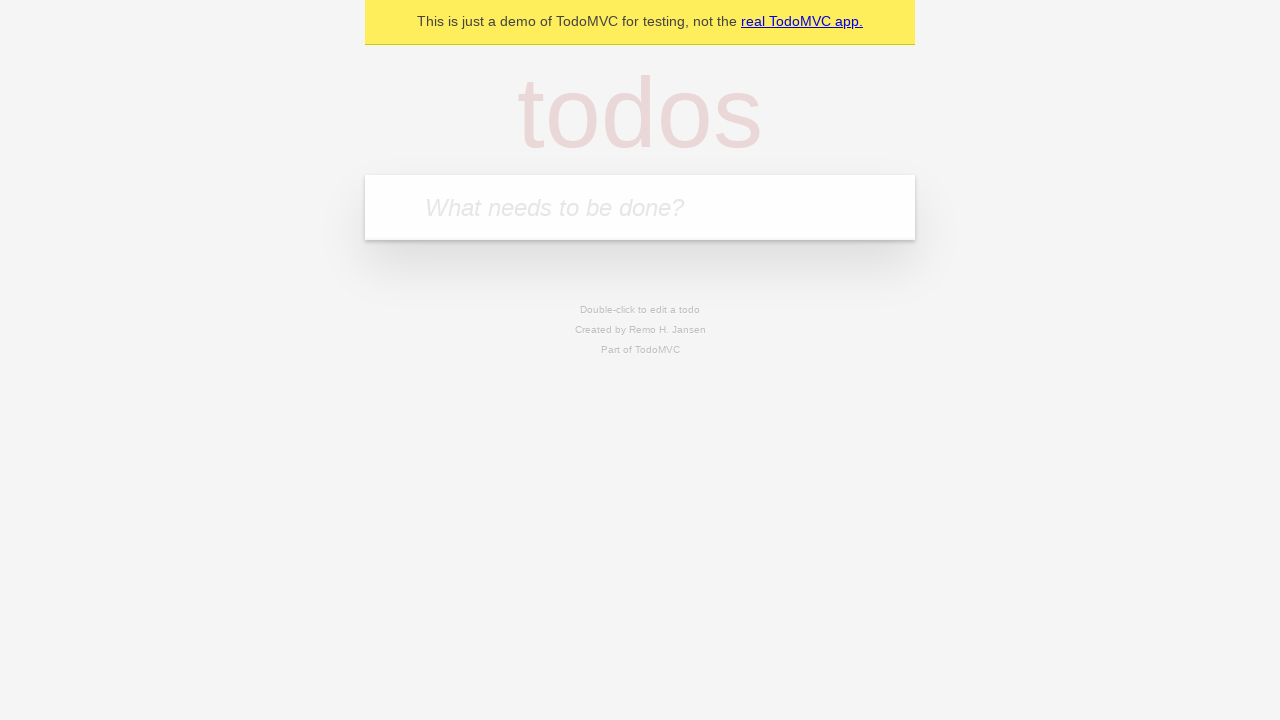

Filled new todo input with 'buy some cheese' on .new-todo
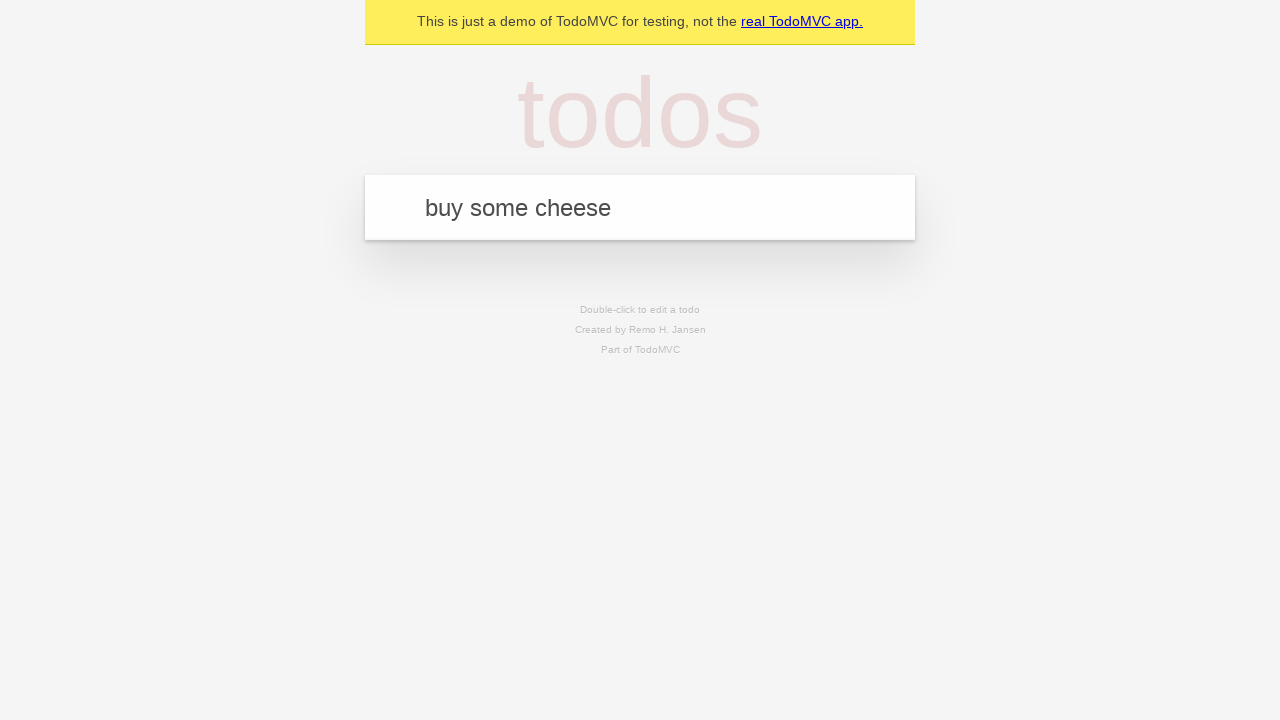

Pressed Enter to create first todo on .new-todo
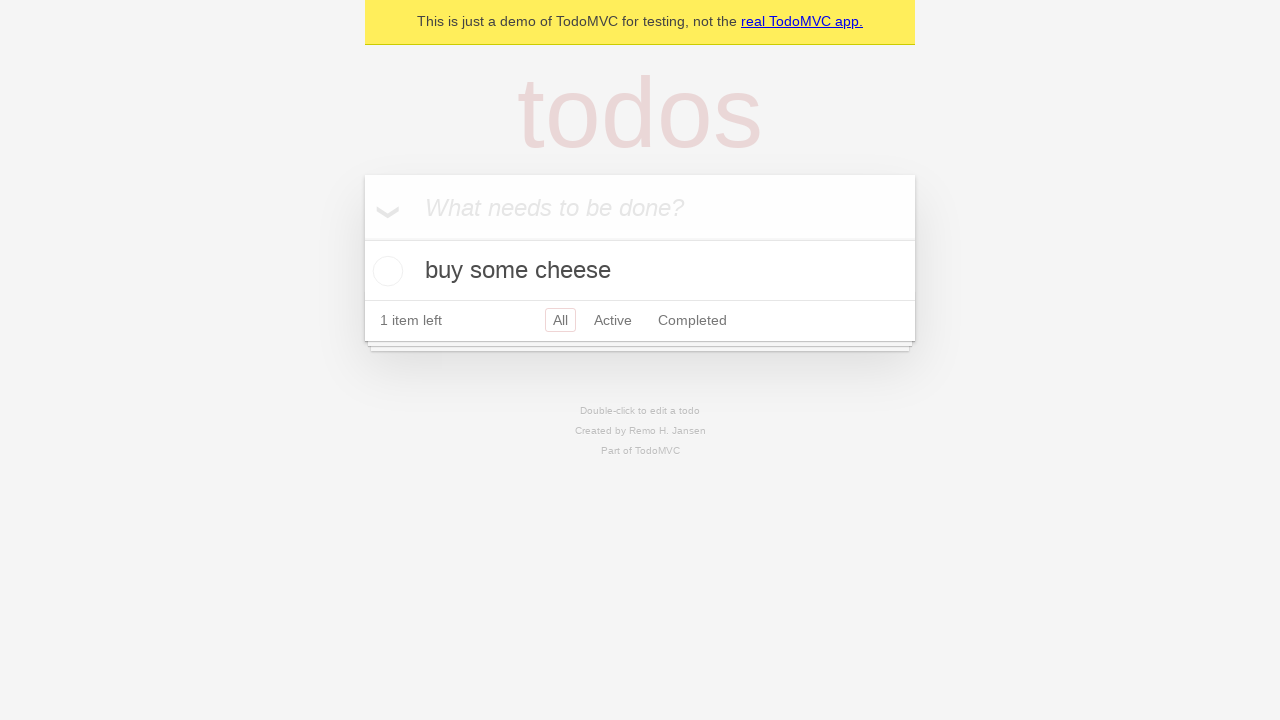

Filled new todo input with 'feed the cat' on .new-todo
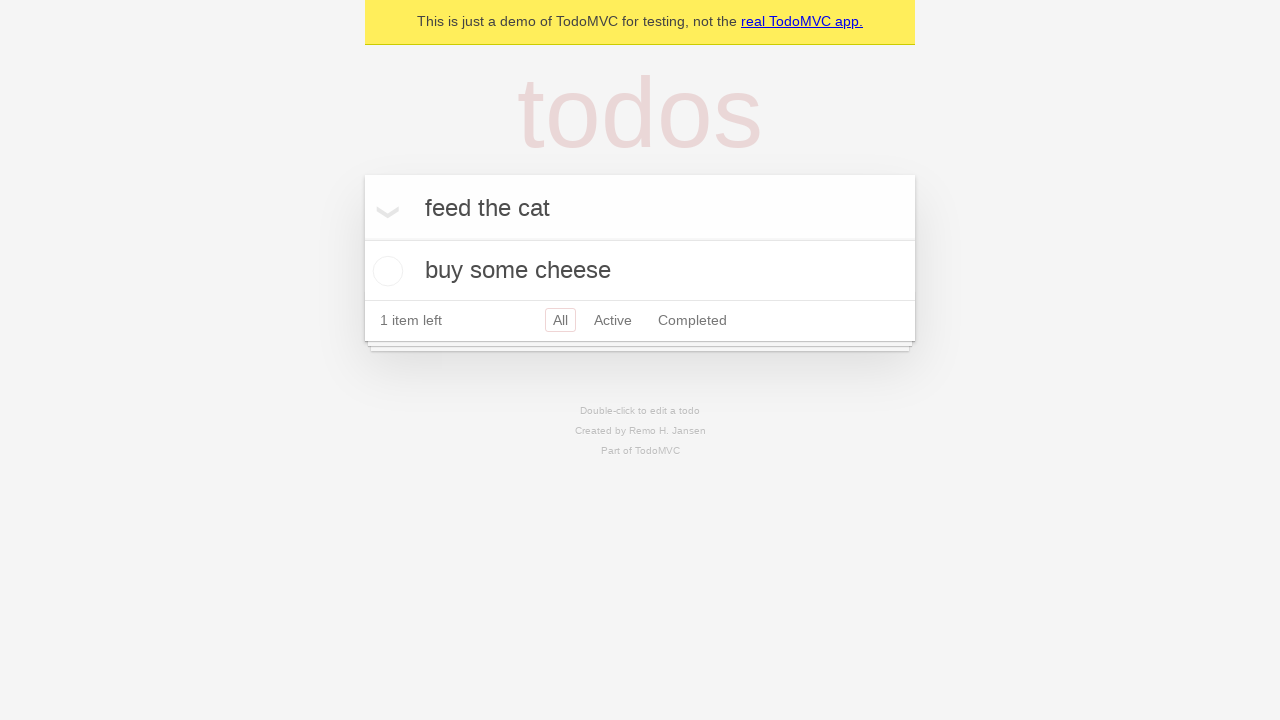

Pressed Enter to create second todo on .new-todo
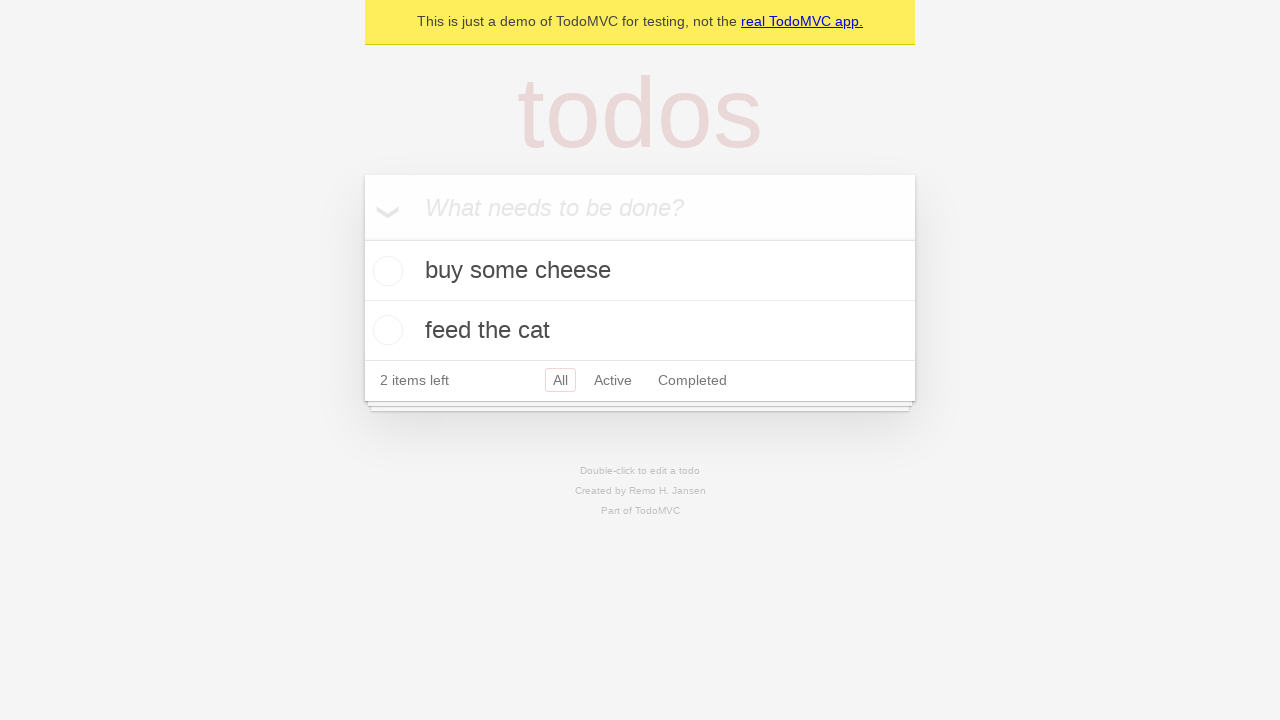

Filled new todo input with 'book a doctors appointment' on .new-todo
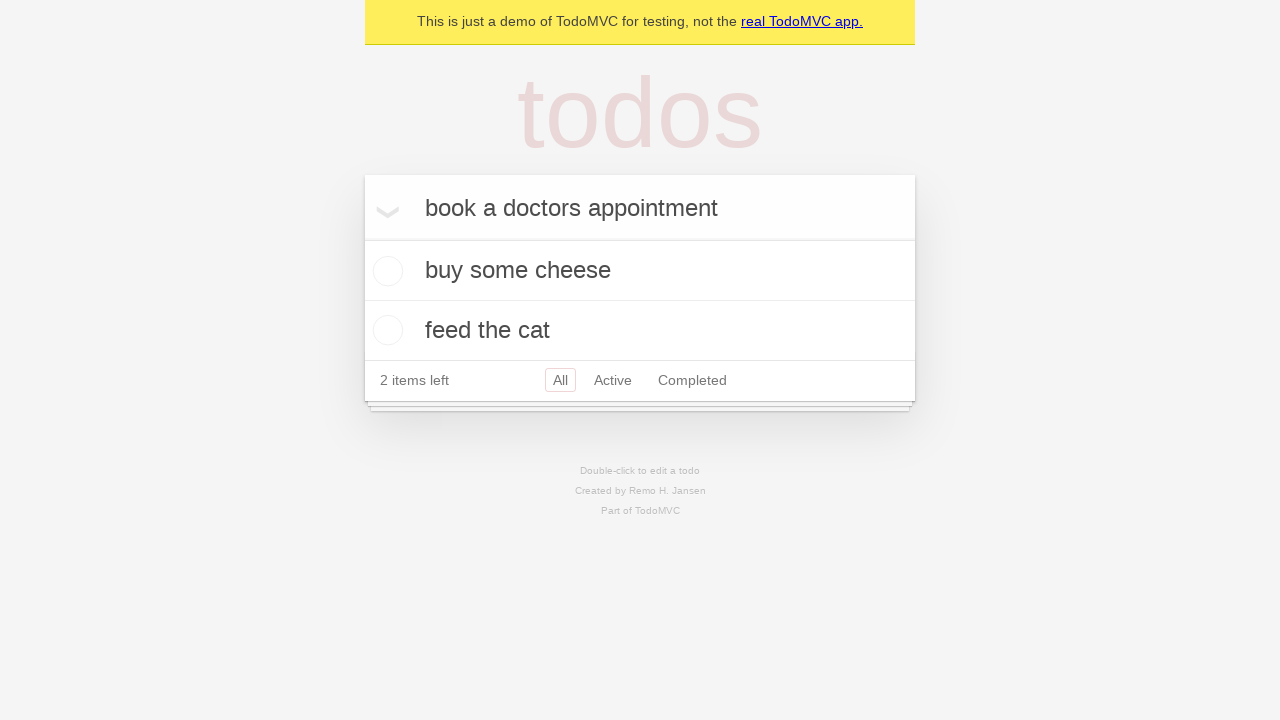

Pressed Enter to create third todo on .new-todo
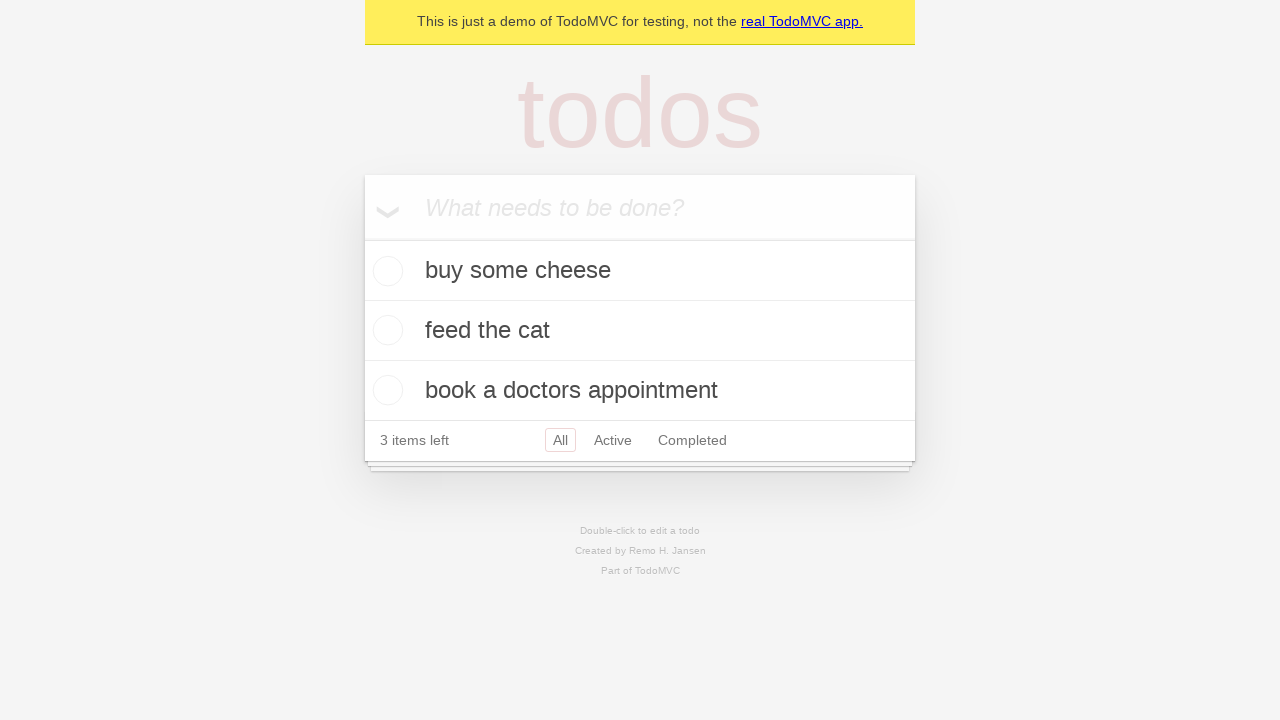

Checked second todo item to mark as completed at (385, 330) on .todo-list li .toggle >> nth=1
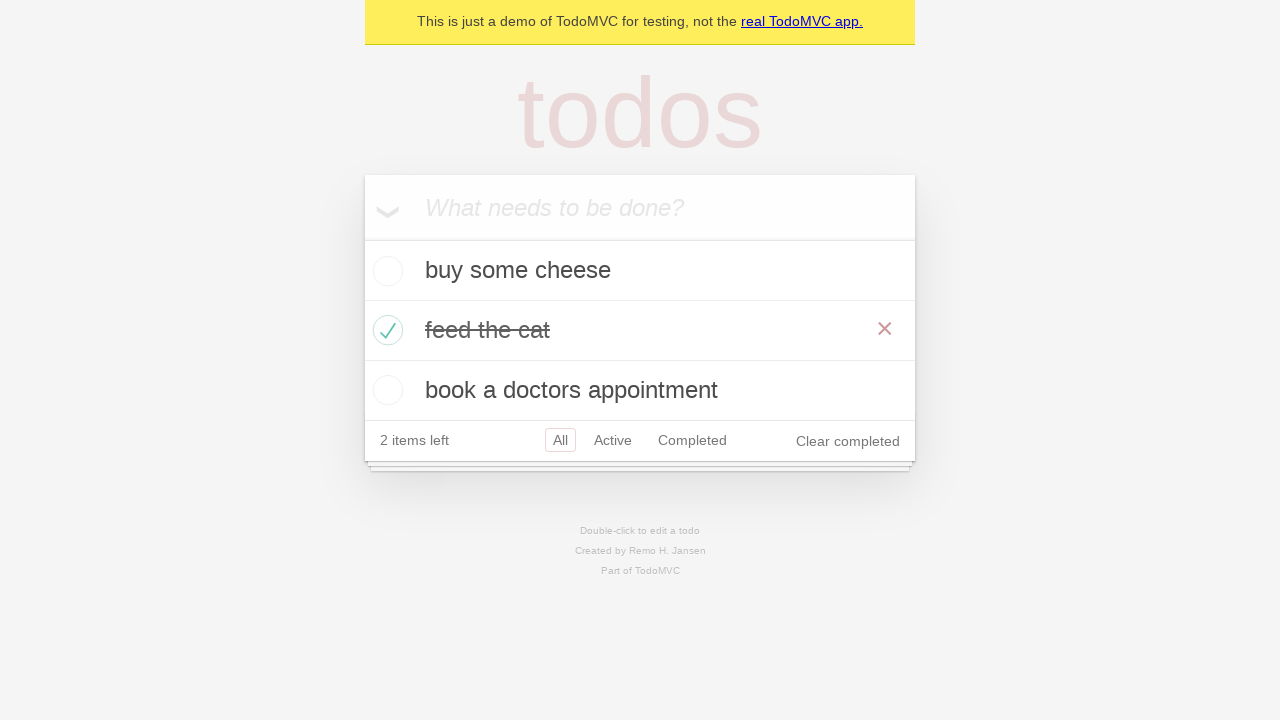

Clicked All filter to show all todos at (560, 440) on .filters >> text=All
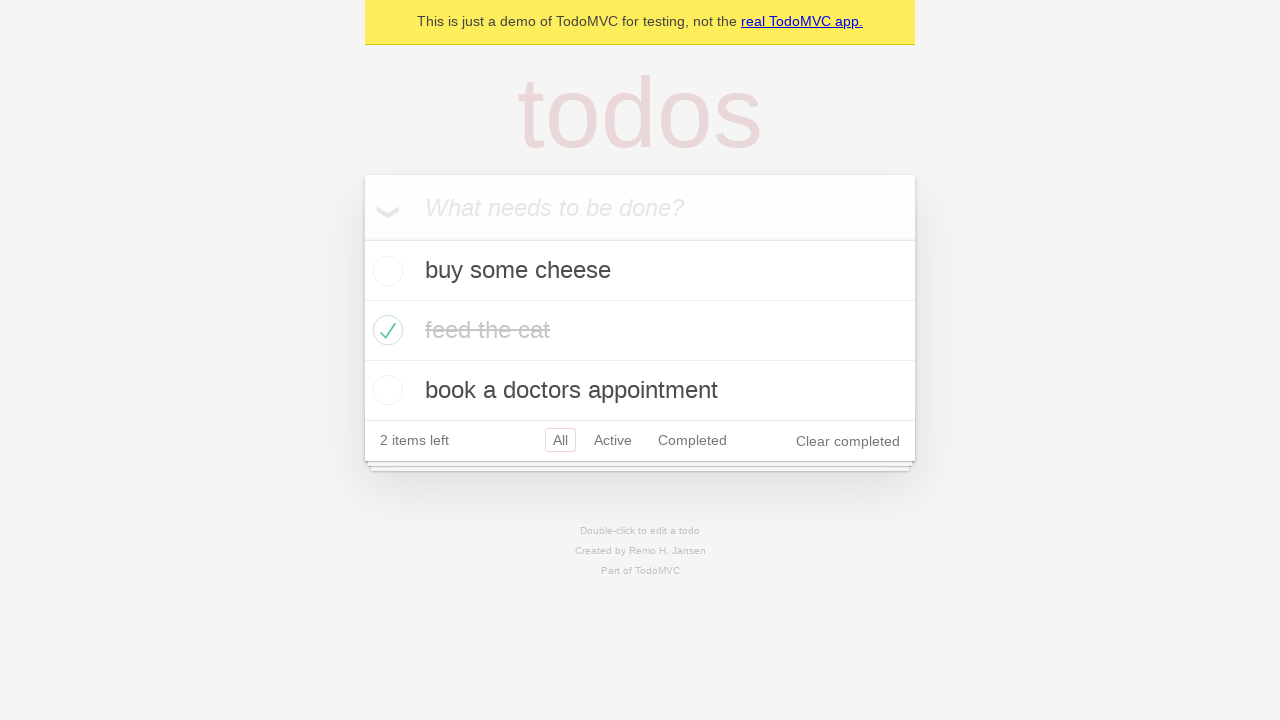

Clicked Active filter to show only active todos at (613, 440) on .filters >> text=Active
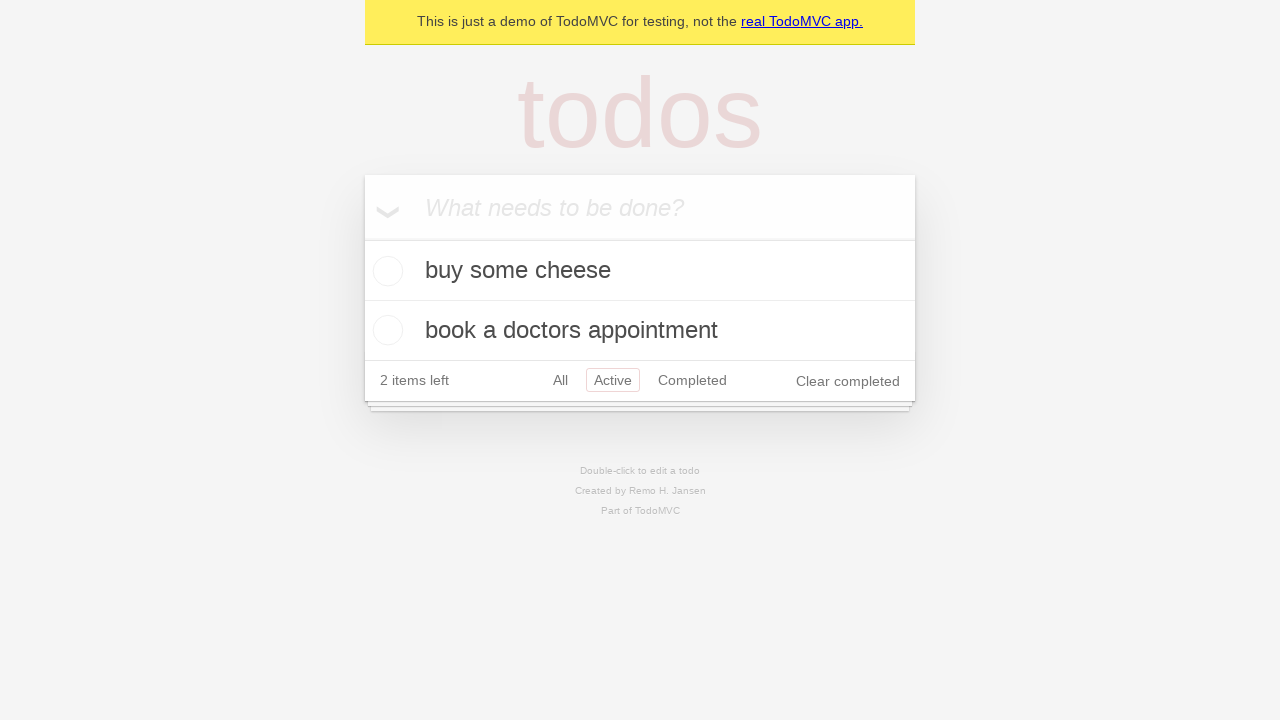

Clicked Completed filter to show only completed todos at (692, 380) on .filters >> text=Completed
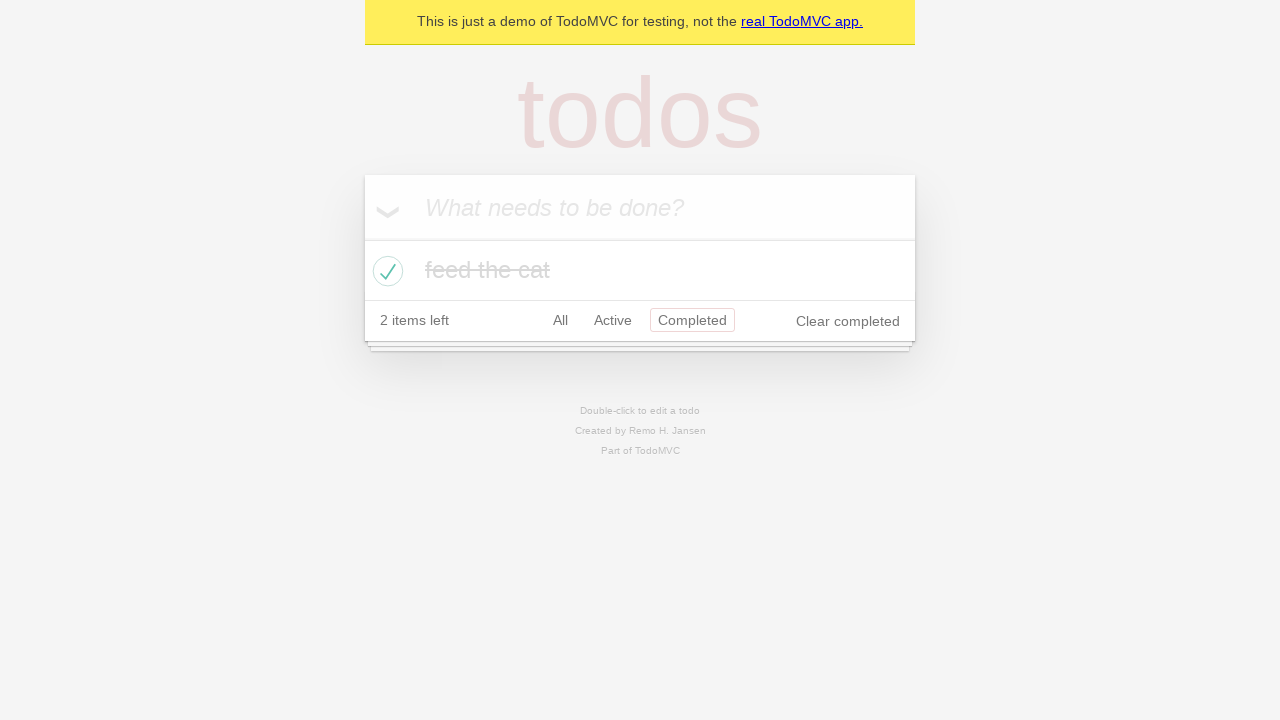

Navigated back using browser back button to Active filter view
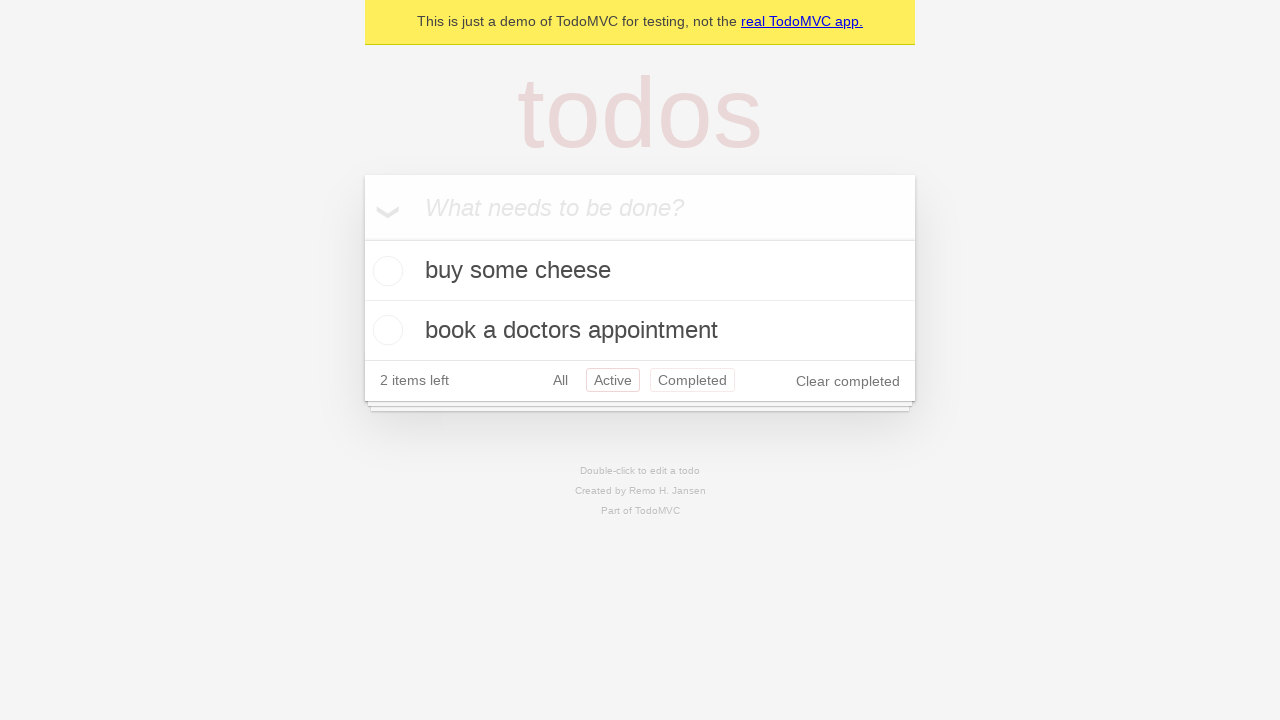

Navigated back using browser back button to All filter view
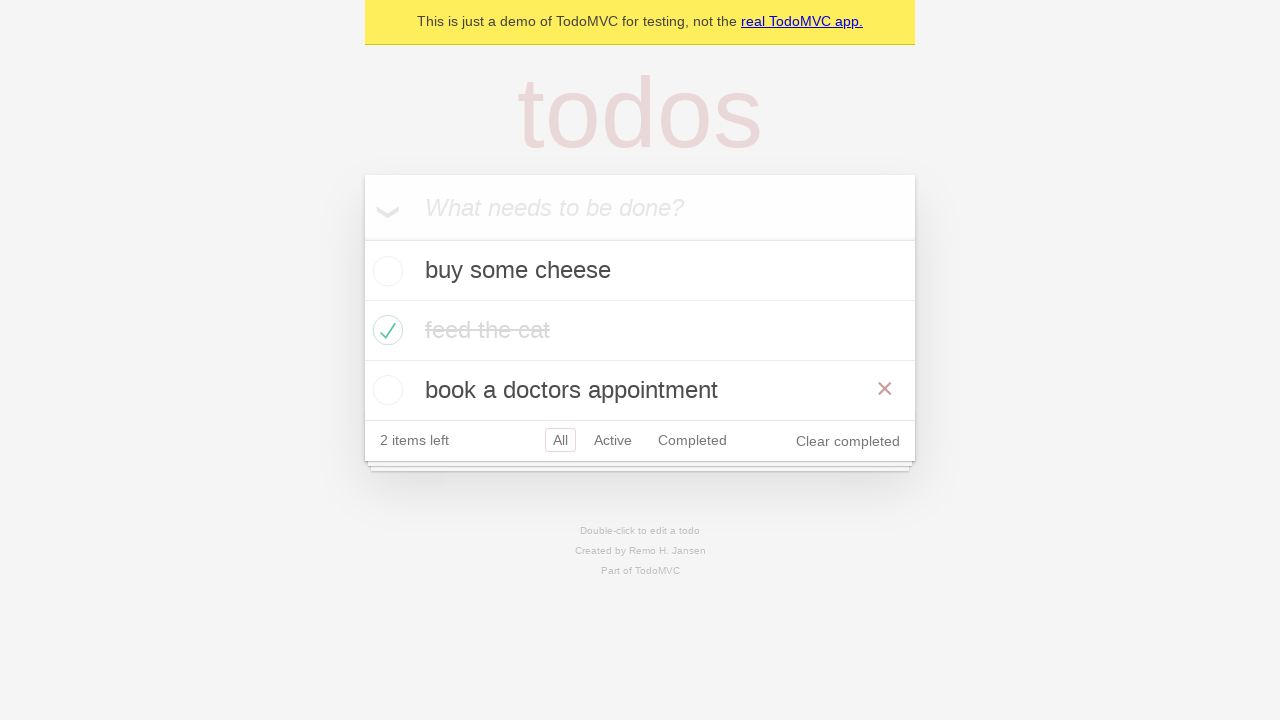

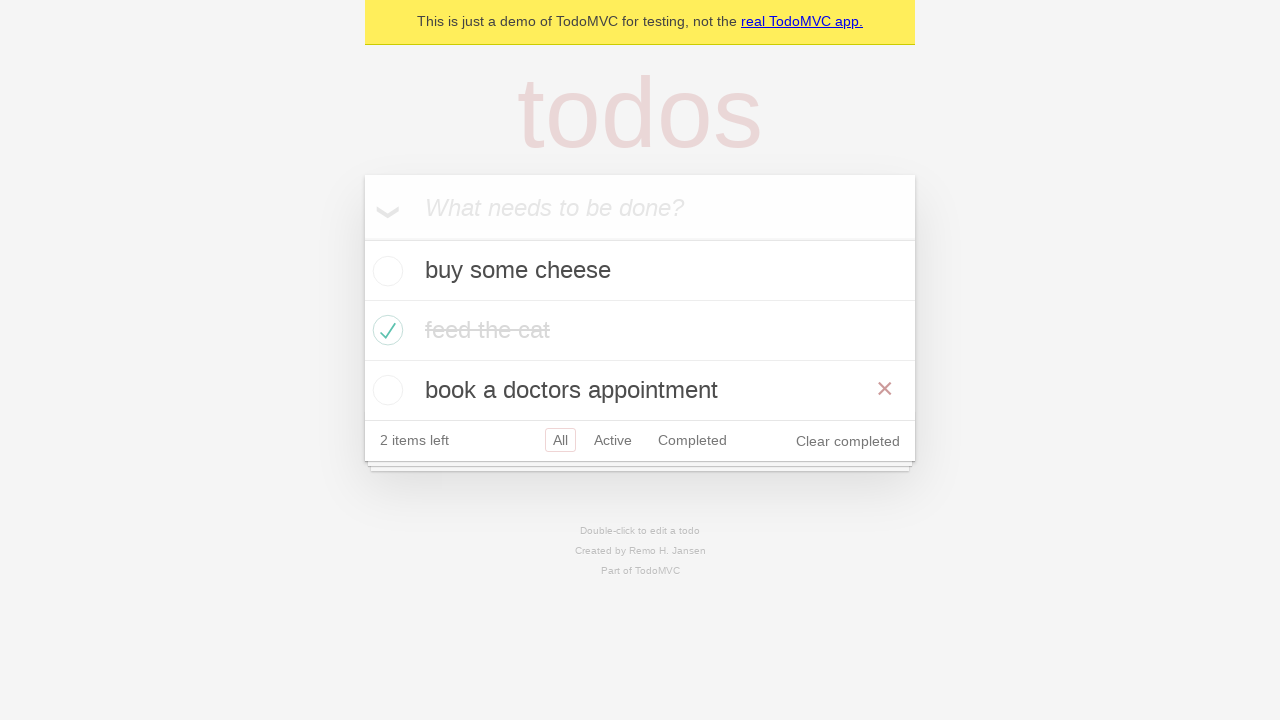